Tests that the homepage title contains "Your Store"

Starting URL: https://ecommerce-playground.lambdatest.io/index.php?route=common/home

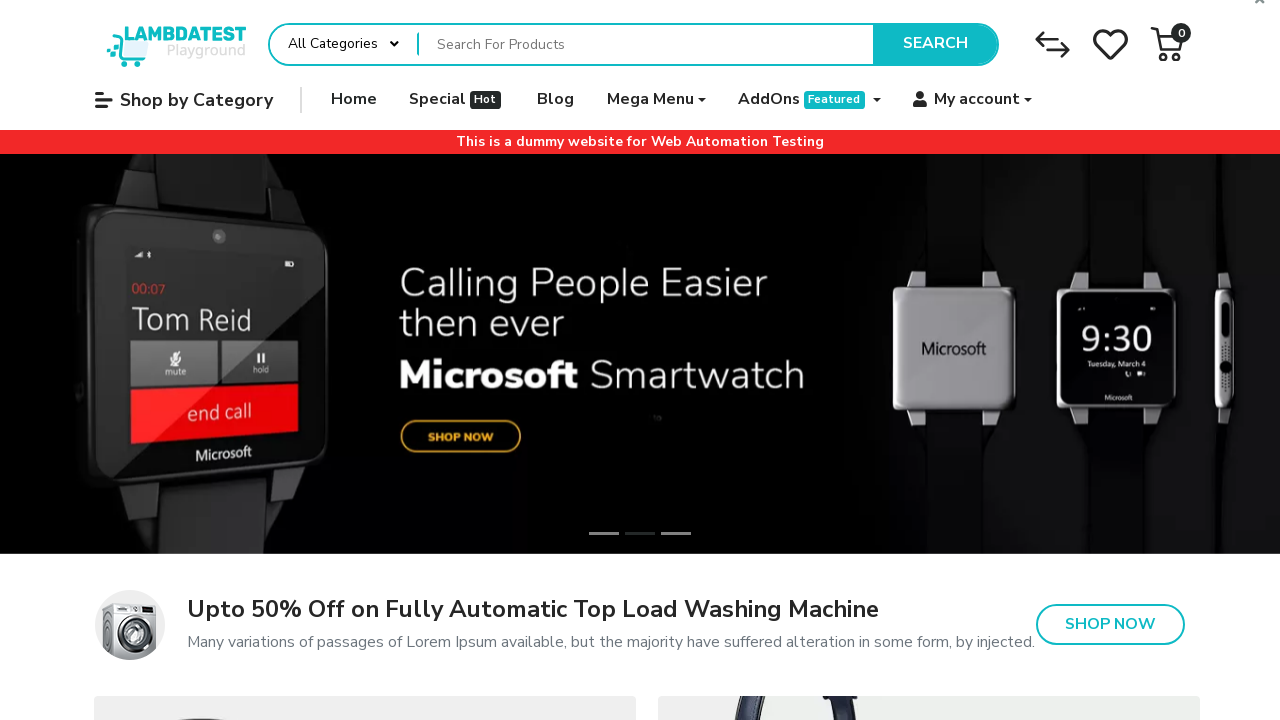

Navigated to homepage
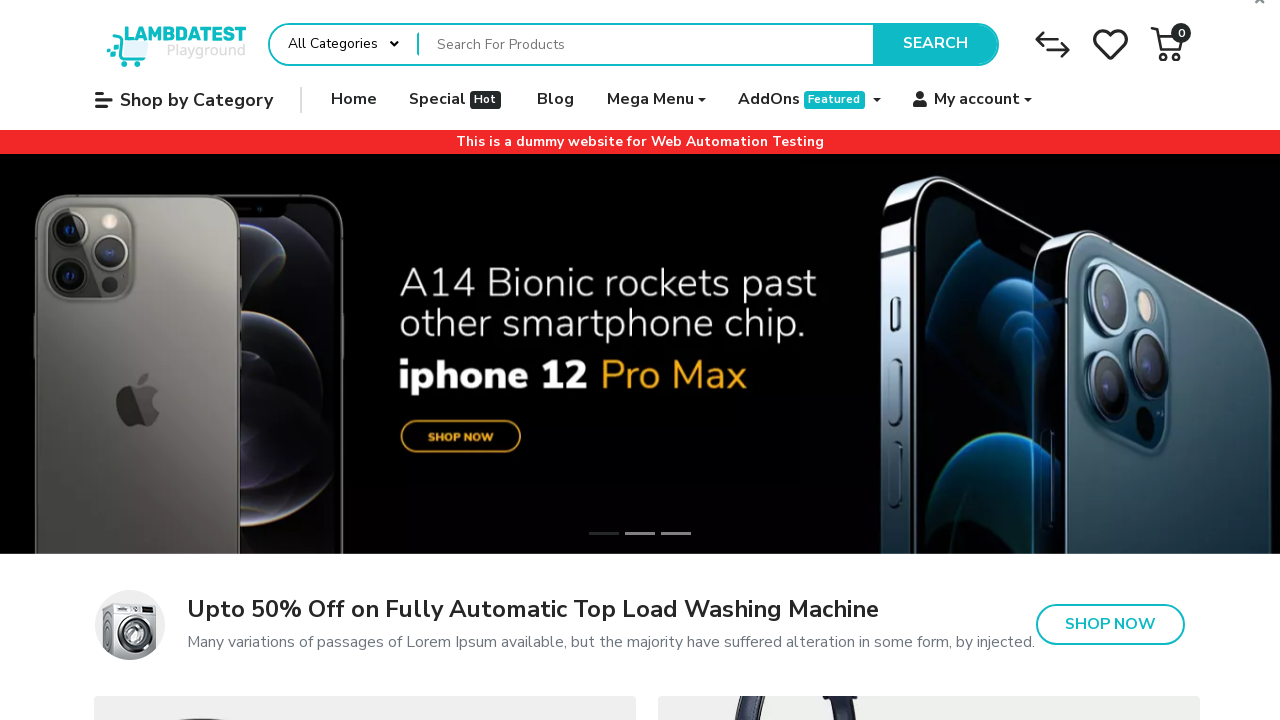

Verified page title contains 'Your Store'
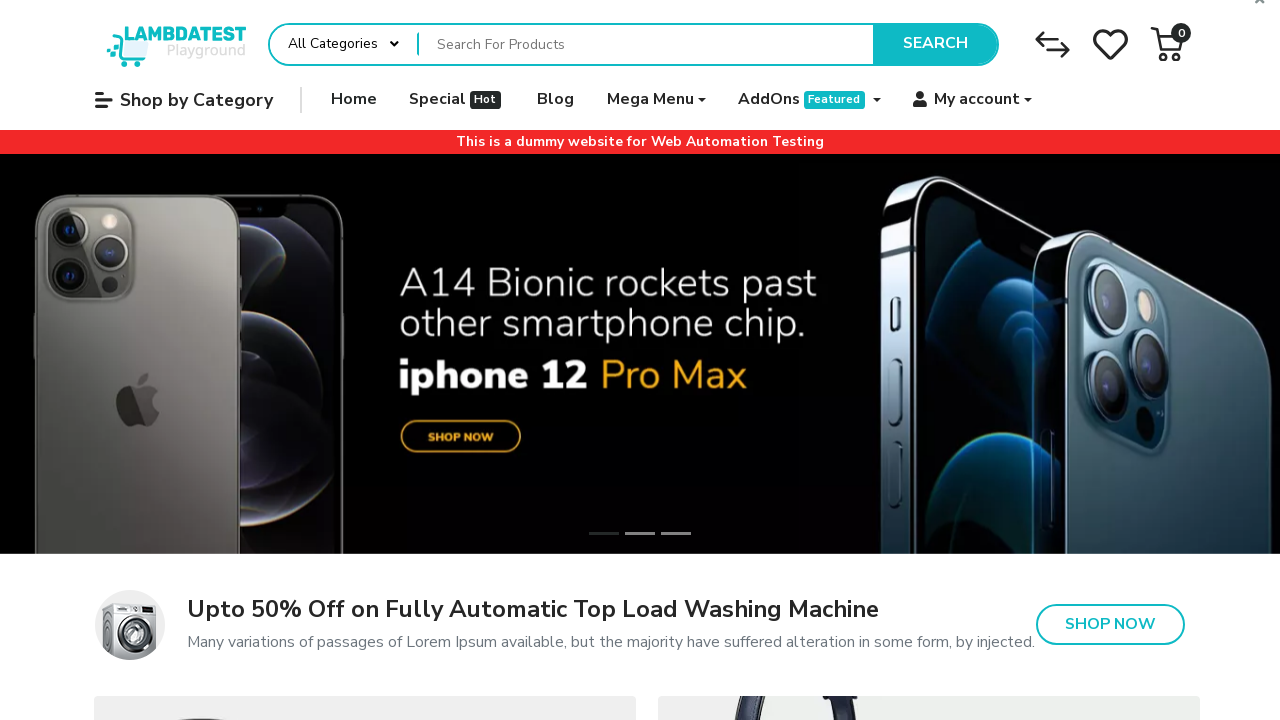

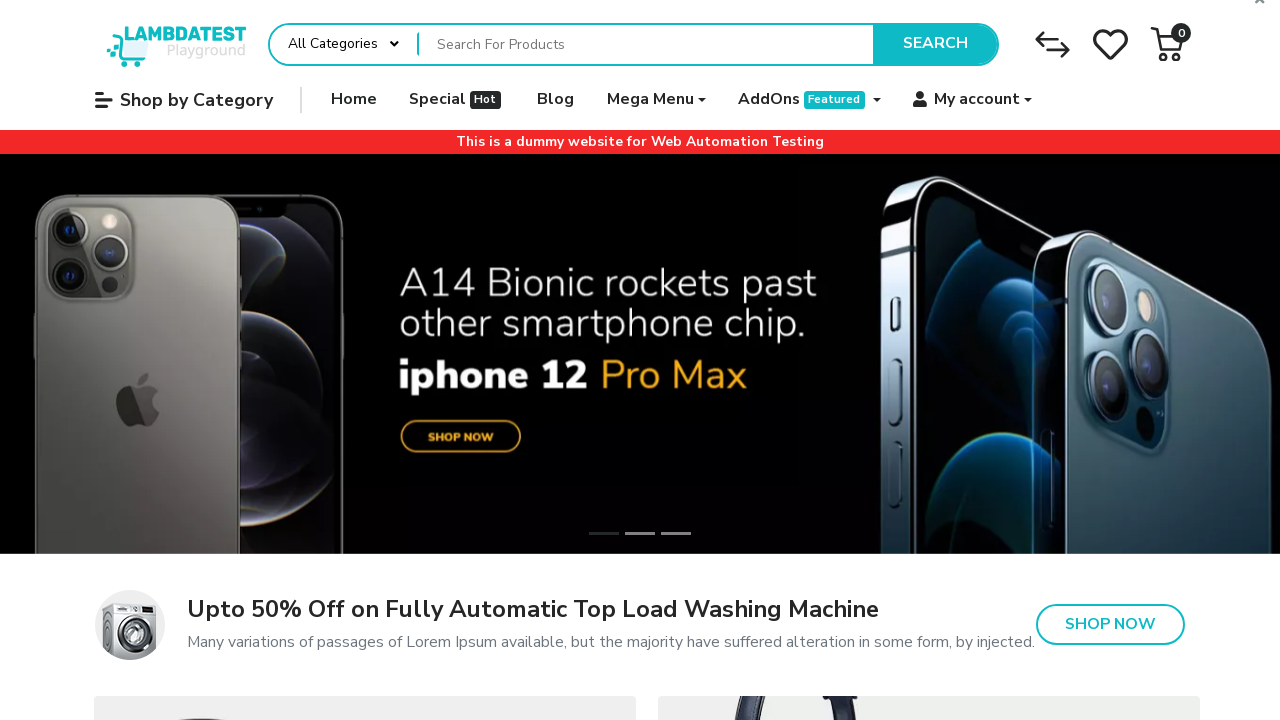